Tests basic navigation on example.org by clicking a link and waiting for the page to load, simulating an iPhone 6 device viewport.

Starting URL: http://example.org

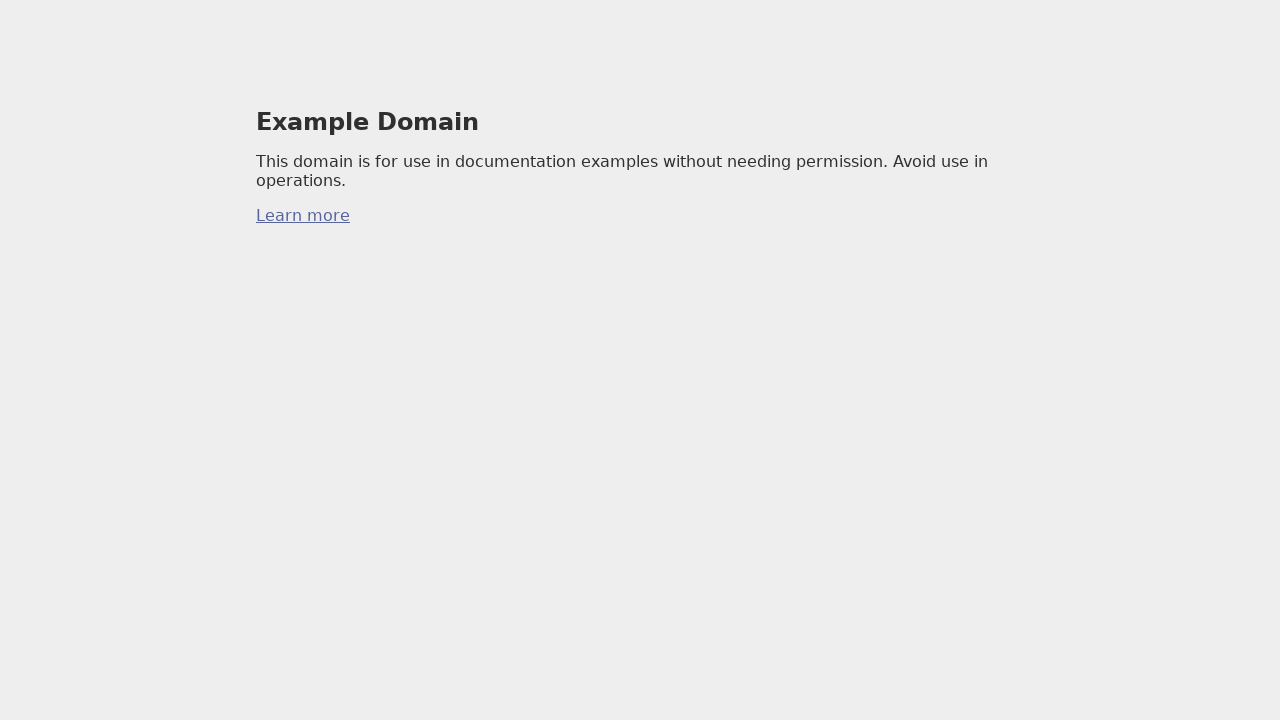

Clicked link on example.org at (303, 216) on a
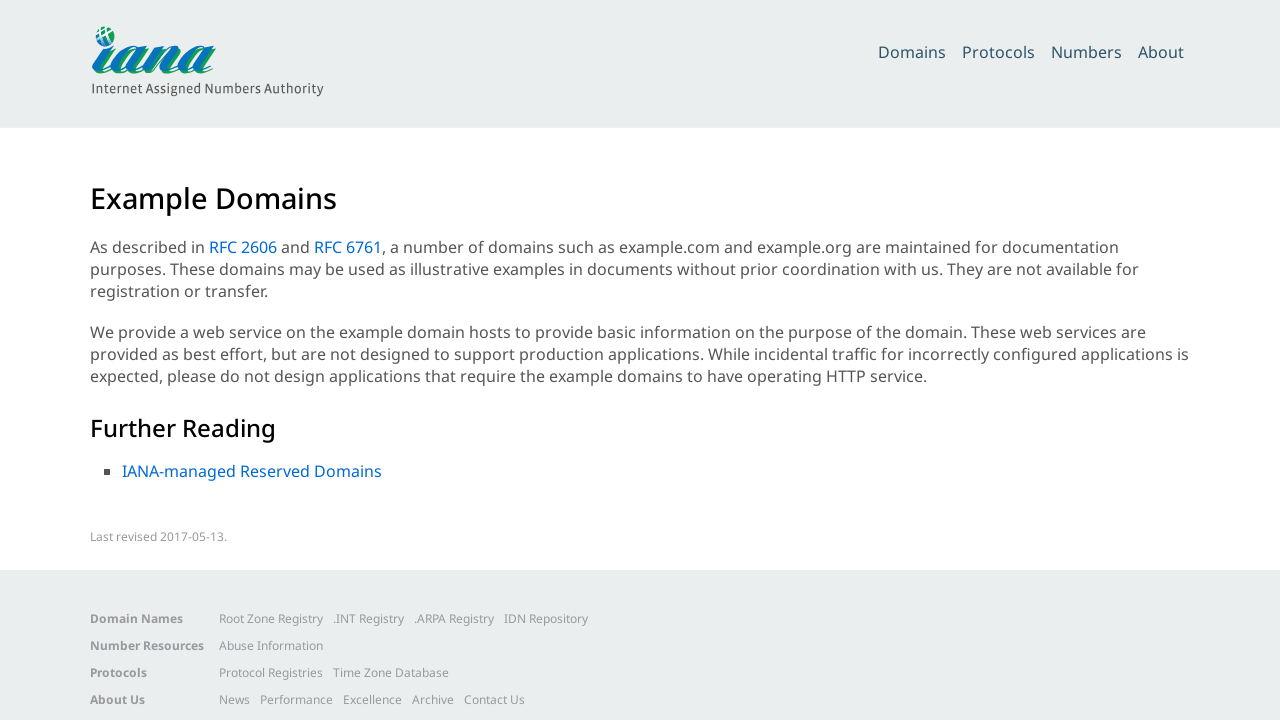

Waited for page to load (networkidle state reached)
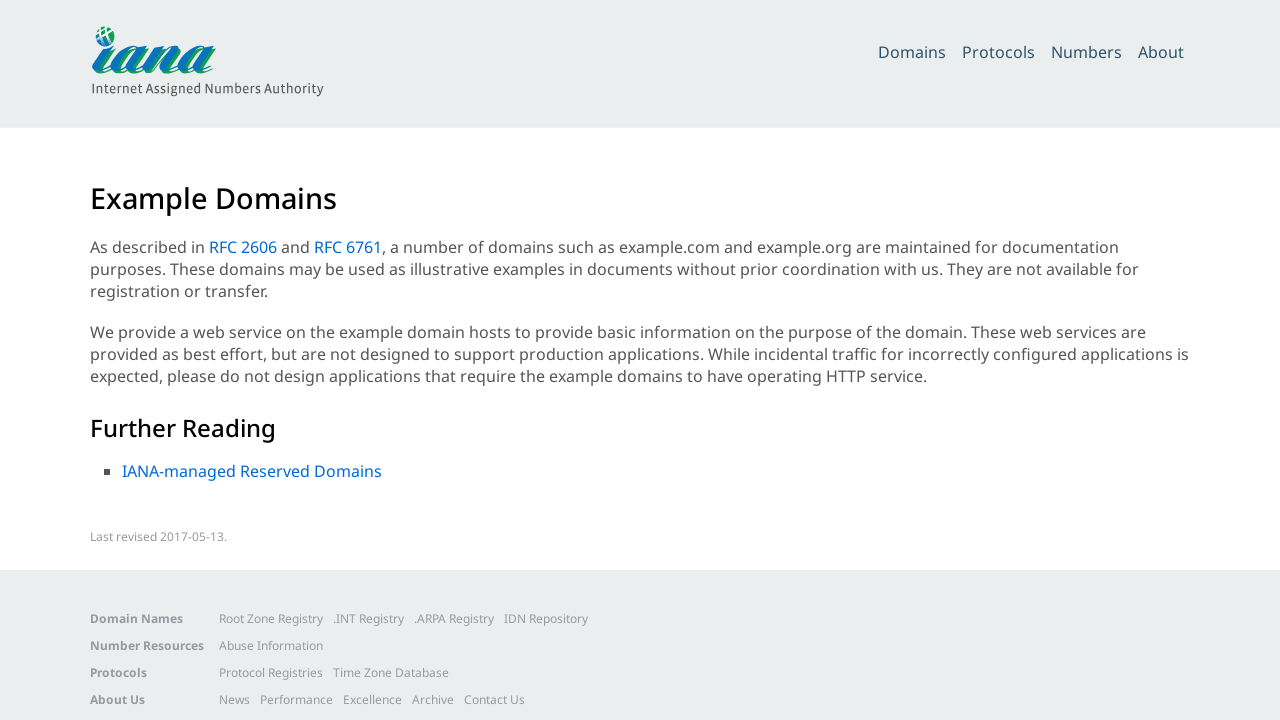

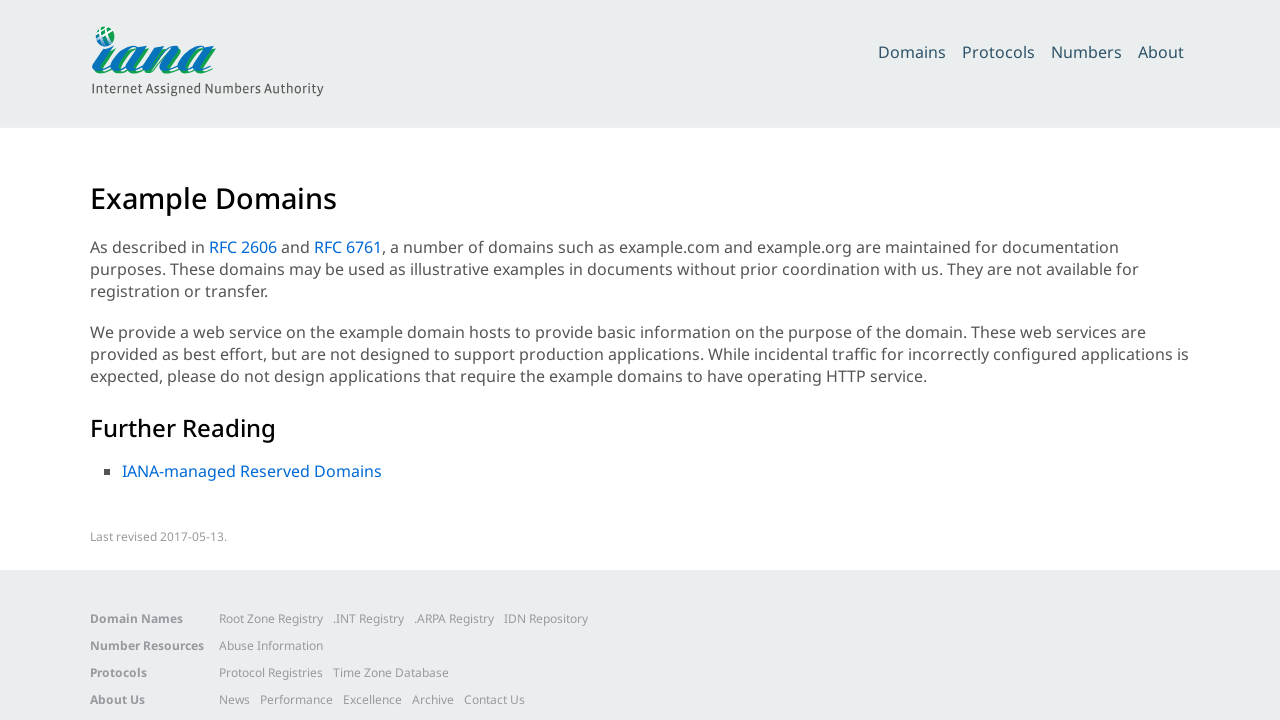